Tests that whitespace is trimmed from edited todo text

Starting URL: https://demo.playwright.dev/todomvc

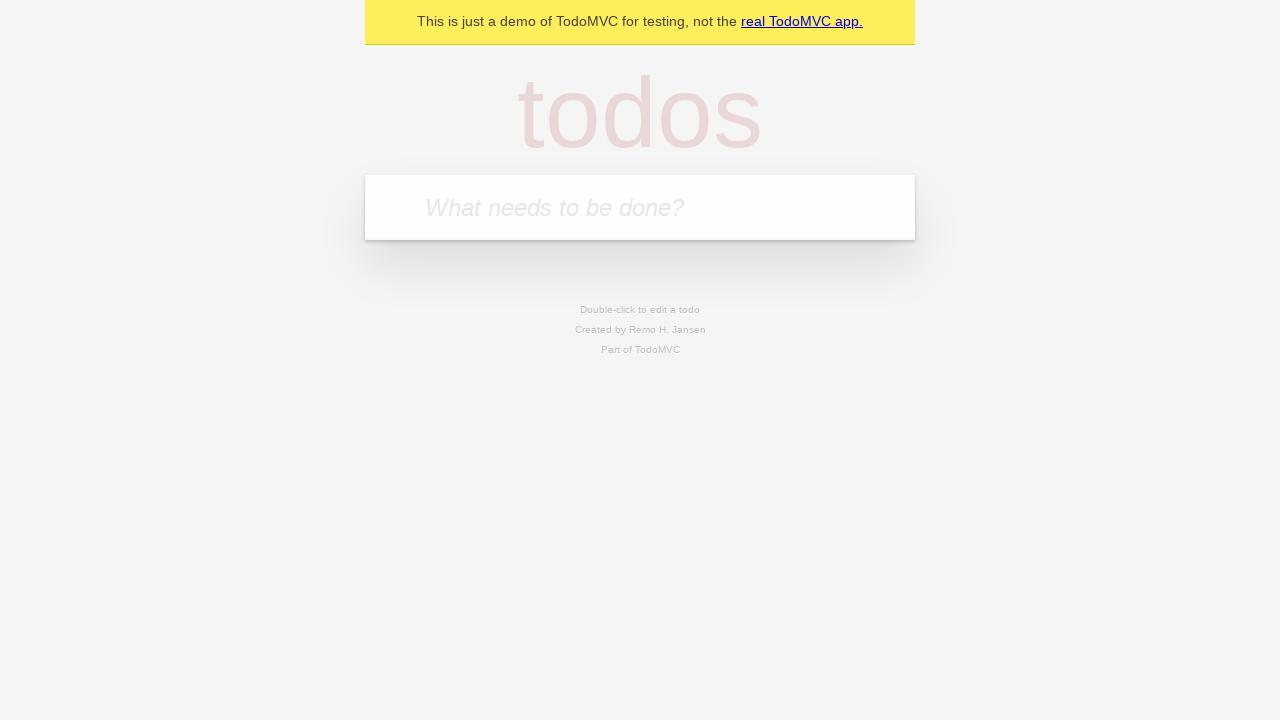

Filled todo input with 'buy some cheese' on internal:attr=[placeholder="What needs to be done?"i]
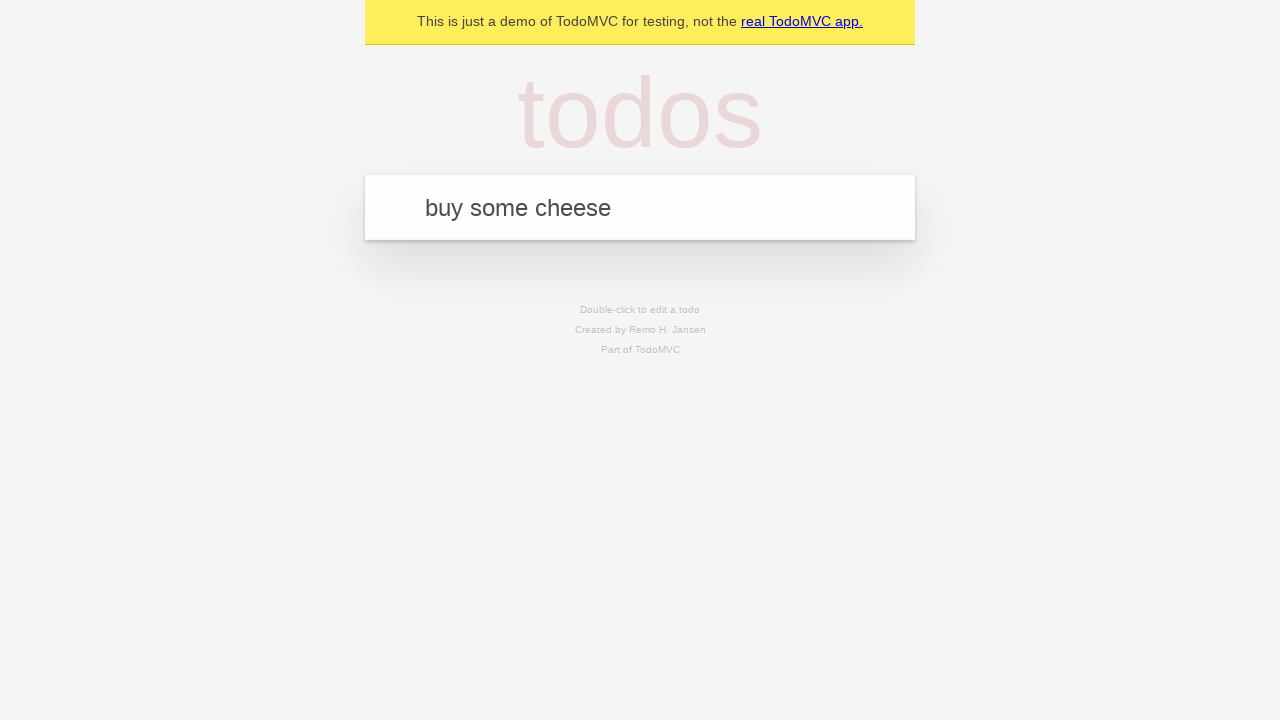

Pressed Enter to create first todo on internal:attr=[placeholder="What needs to be done?"i]
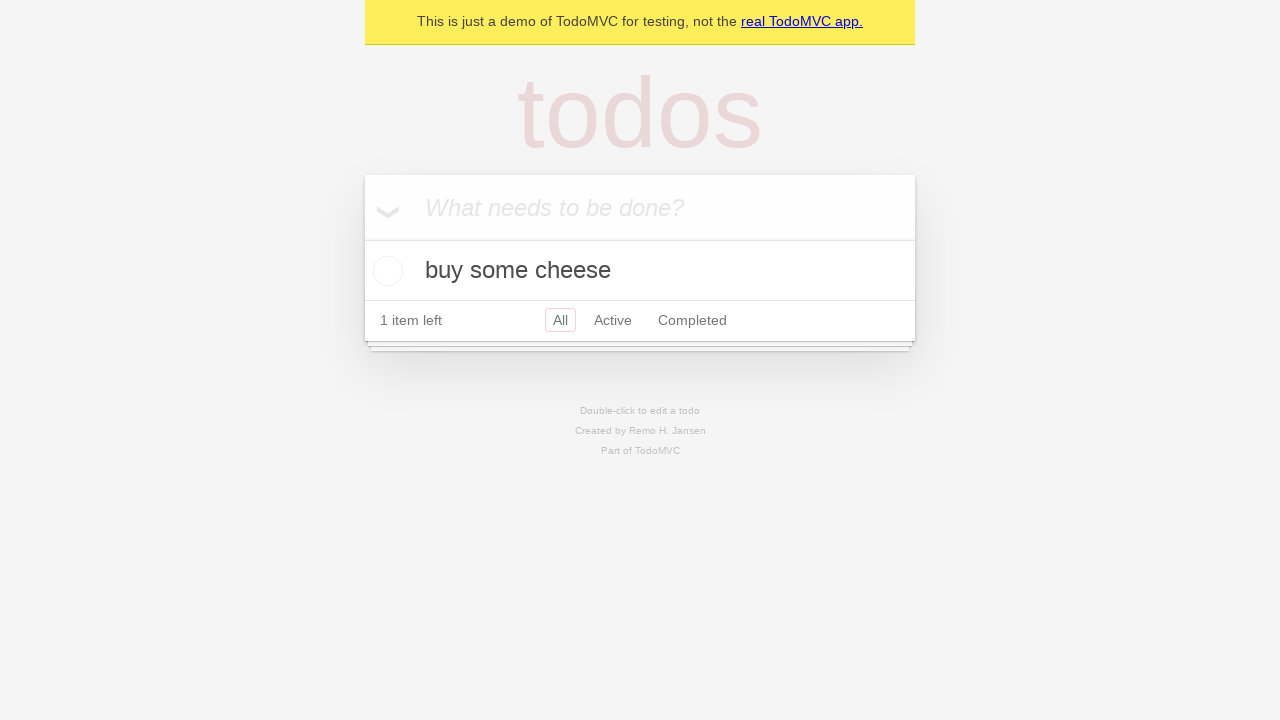

Filled todo input with 'feed the cat' on internal:attr=[placeholder="What needs to be done?"i]
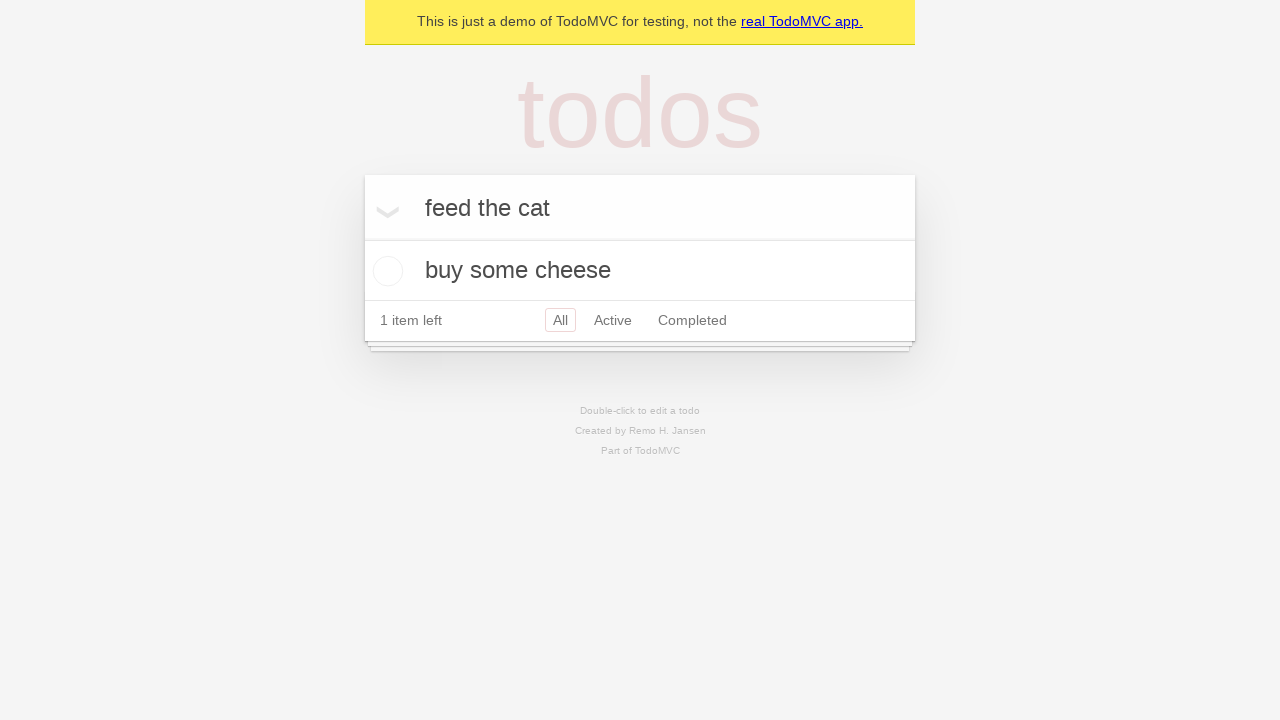

Pressed Enter to create second todo on internal:attr=[placeholder="What needs to be done?"i]
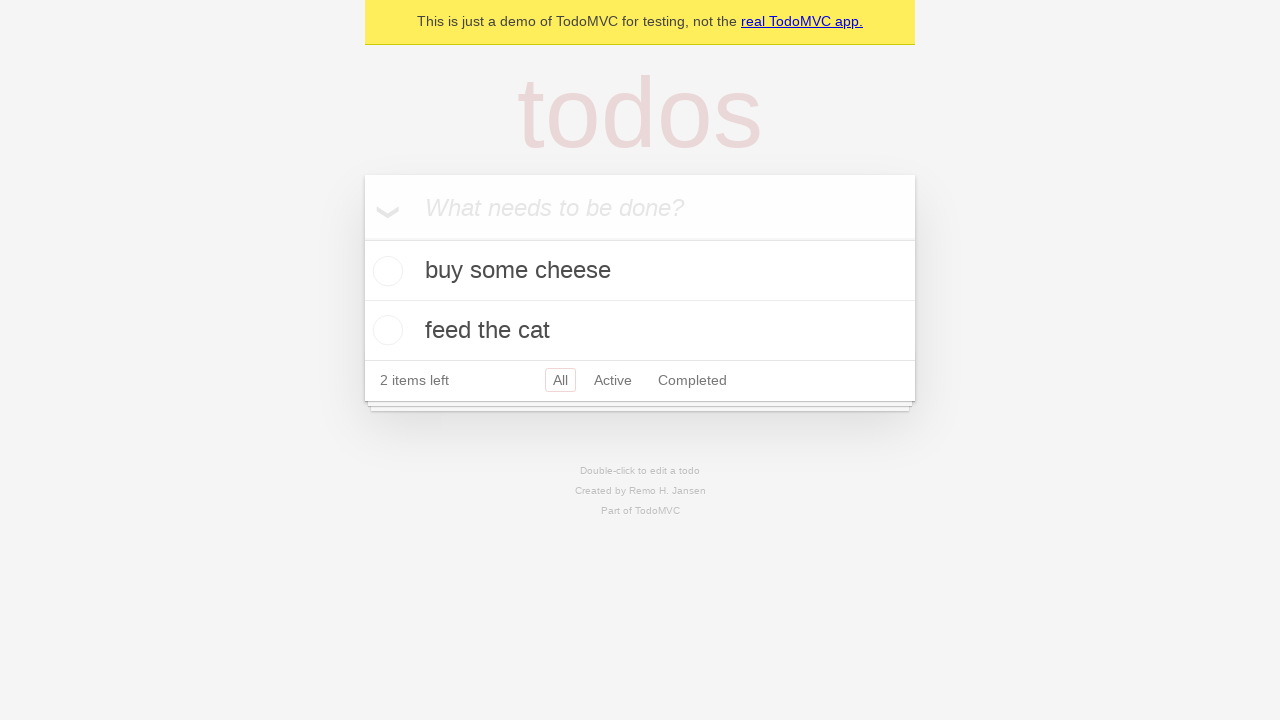

Filled todo input with 'book a doctors appointment' on internal:attr=[placeholder="What needs to be done?"i]
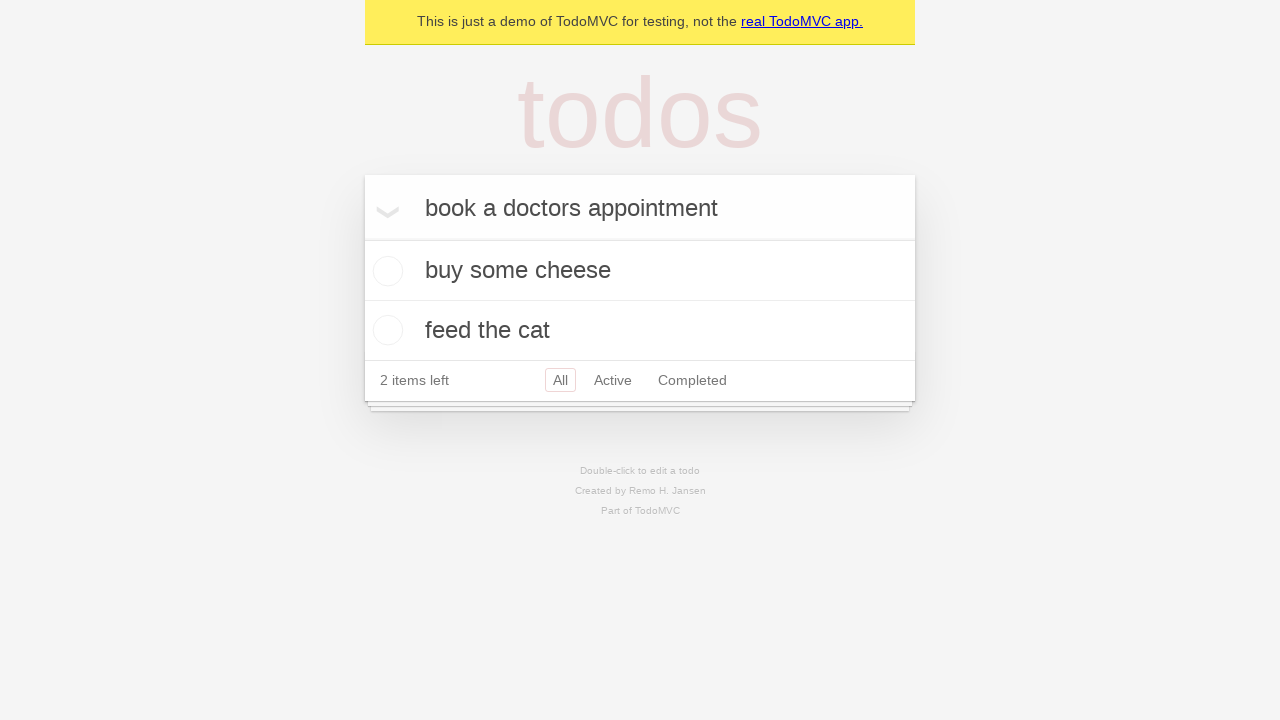

Pressed Enter to create third todo on internal:attr=[placeholder="What needs to be done?"i]
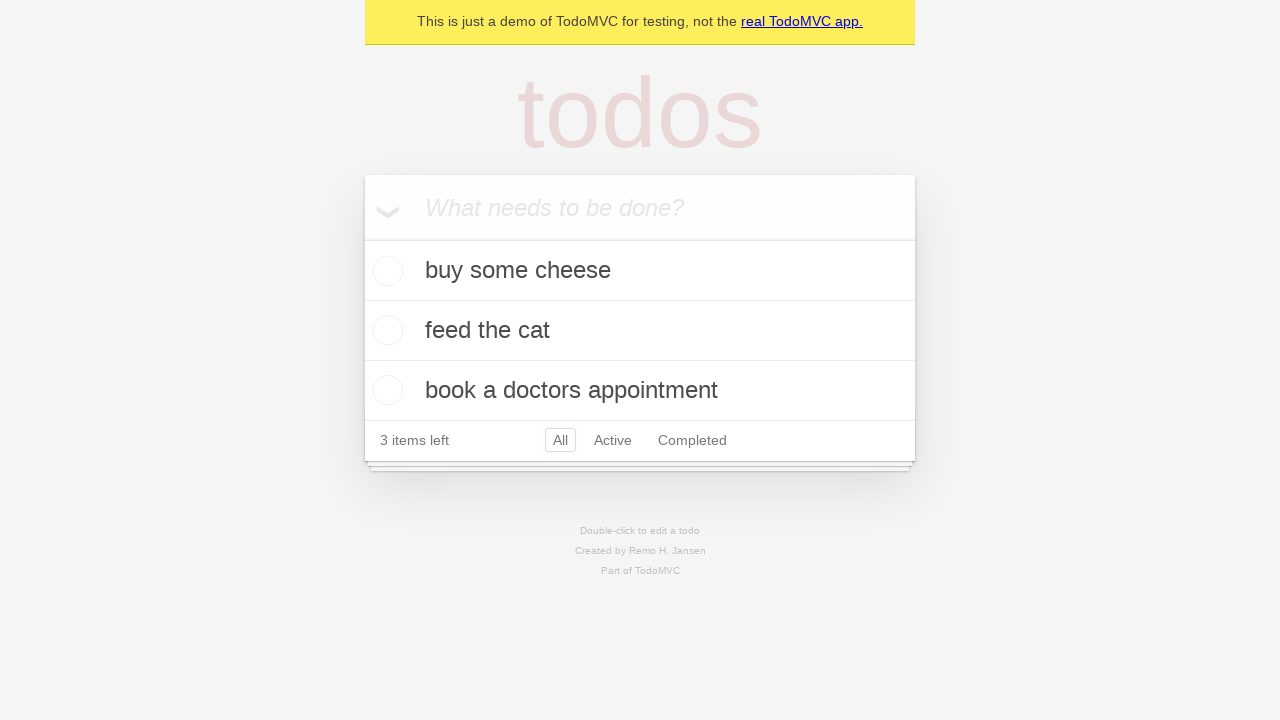

Double-clicked second todo item to enter edit mode at (640, 331) on internal:testid=[data-testid="todo-item"s] >> nth=1
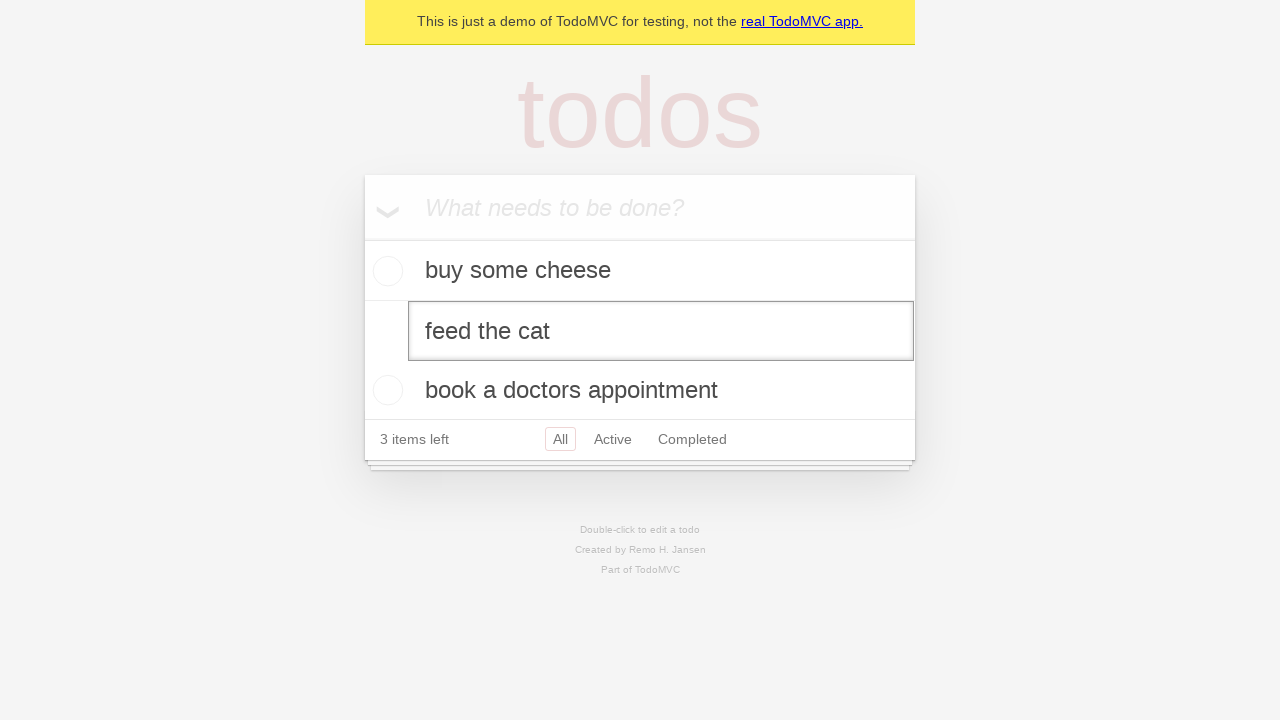

Filled edit input with '    buy some sausages    ' including leading and trailing whitespace on internal:testid=[data-testid="todo-item"s] >> nth=1 >> internal:role=textbox[nam
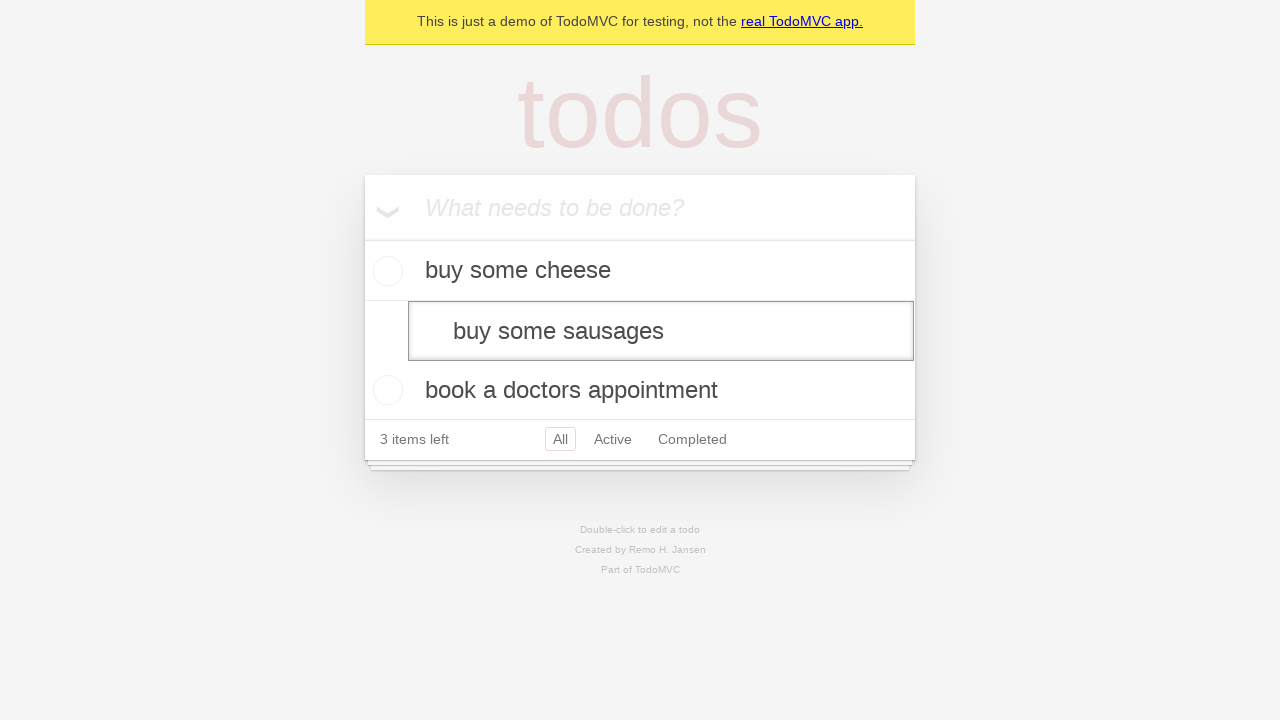

Pressed Enter to confirm edit and verify whitespace is trimmed on internal:testid=[data-testid="todo-item"s] >> nth=1 >> internal:role=textbox[nam
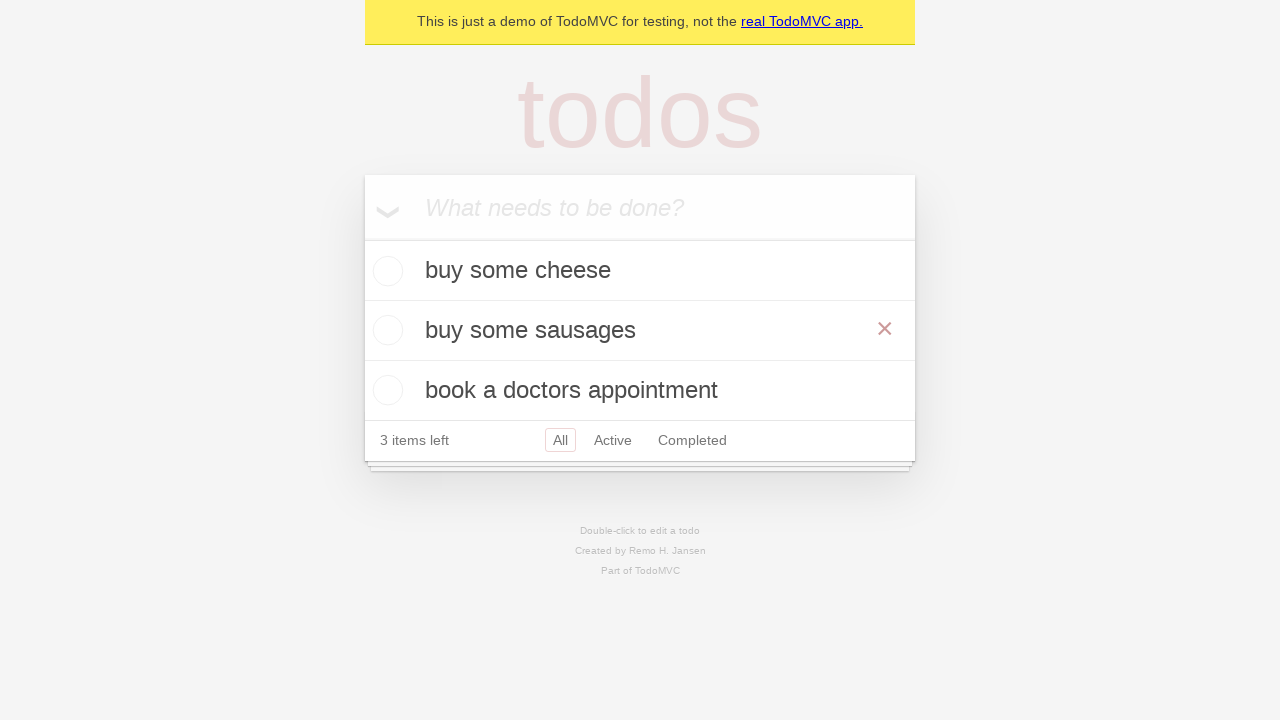

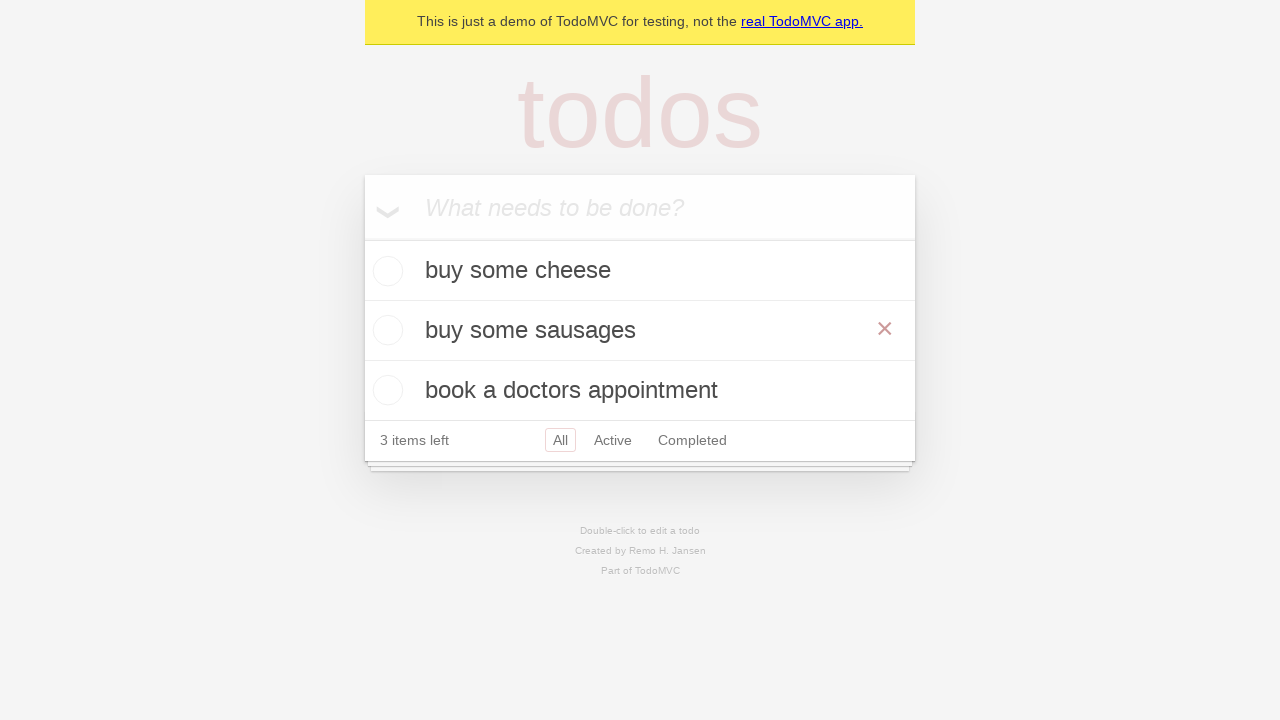